Tests selecting a checkbox by checking it

Starting URL: https://the-internet.herokuapp.com/dynamic_controls

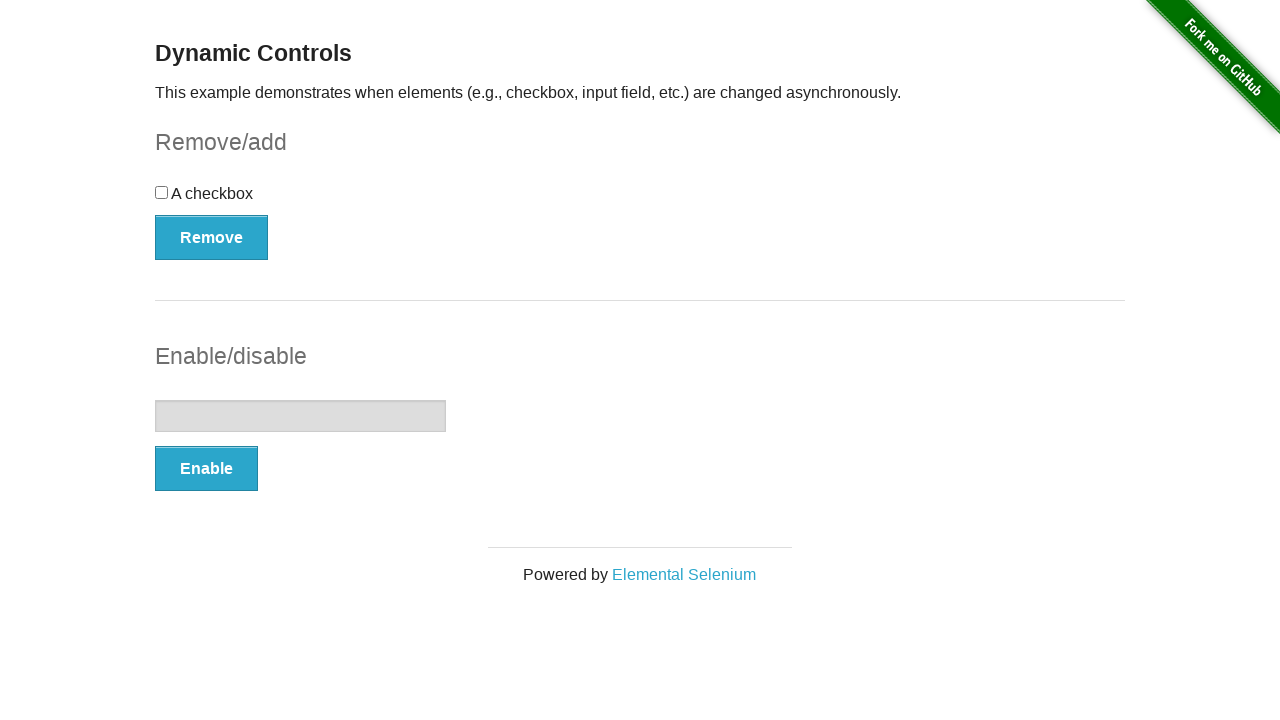

Checked the checkbox to select it at (162, 192) on xpath=//input[@type='checkbox']
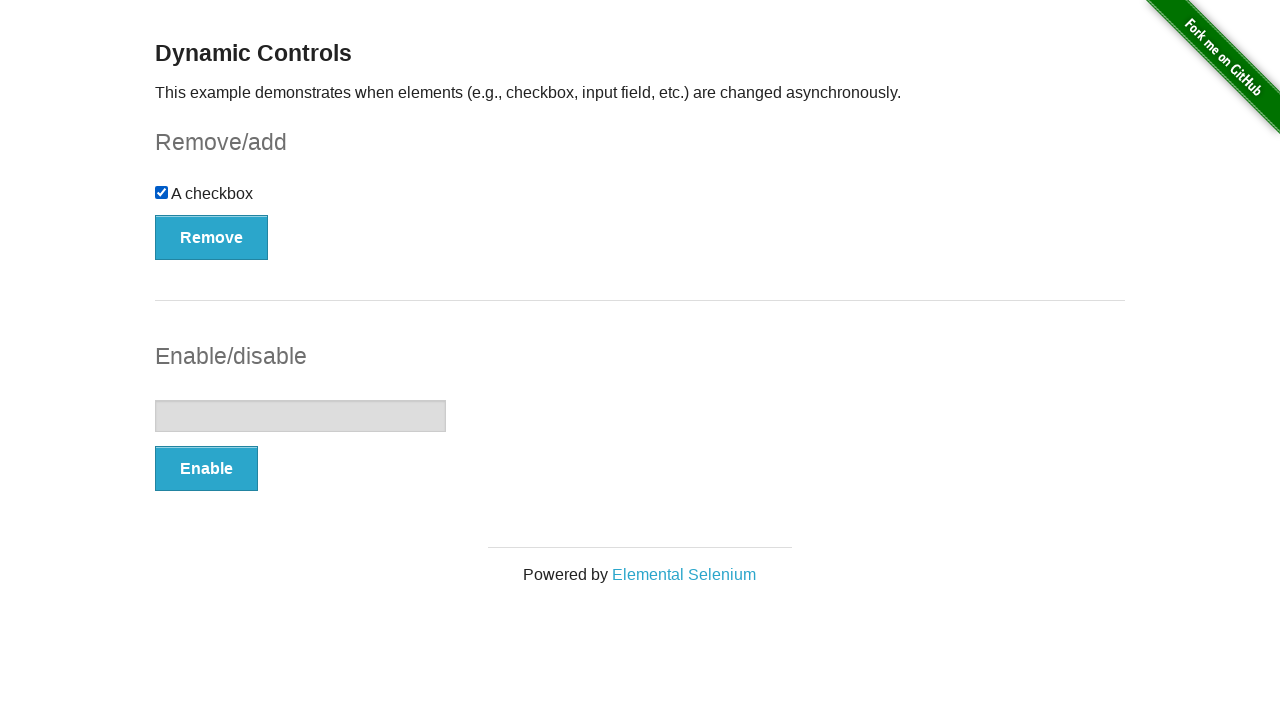

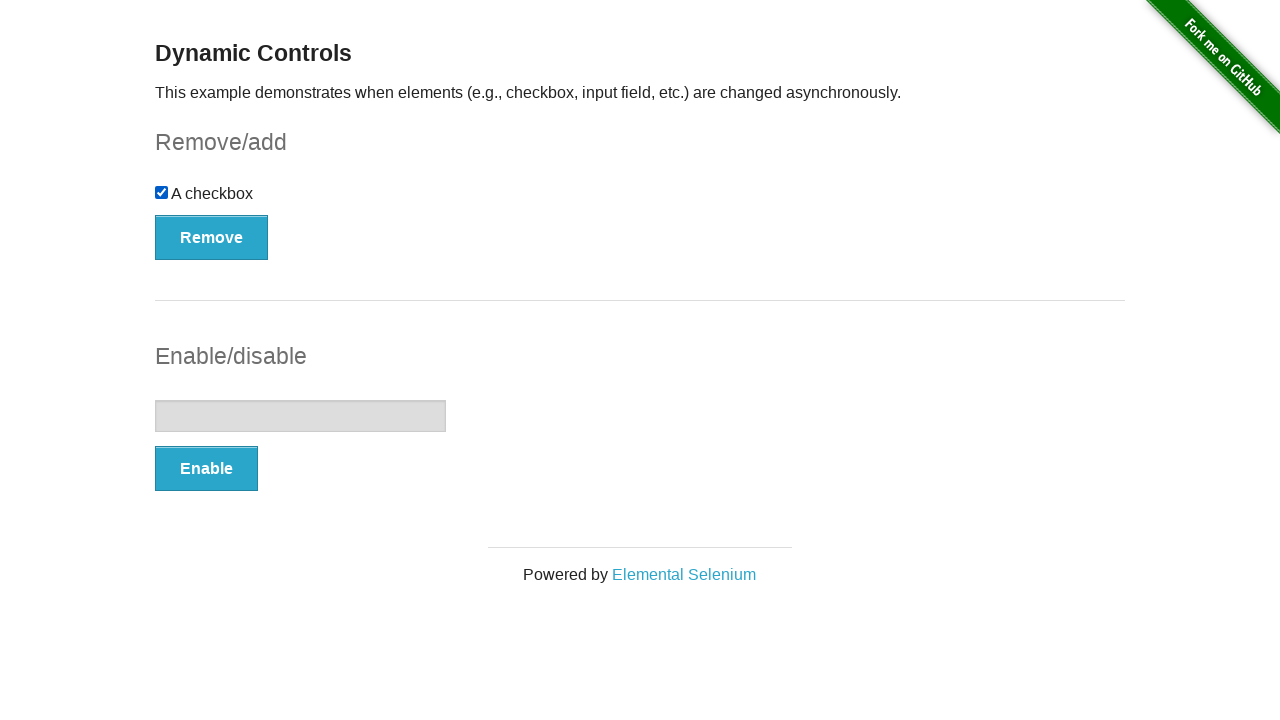